Tests the Demoblaze e-commerce site by verifying category navigation works correctly - clicking through Phones, Laptops, and Monitors categories and confirming that product cards load for each category.

Starting URL: https://www.demoblaze.com/index.html

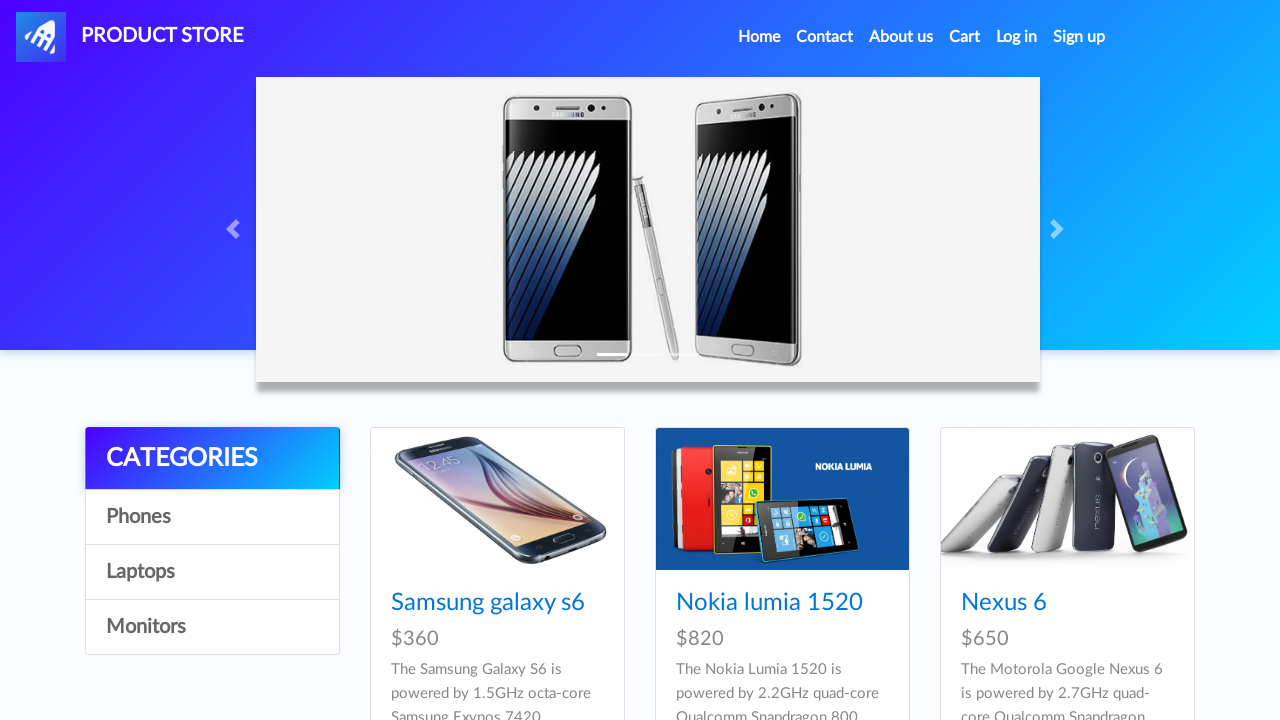

Category list loaded on Demoblaze homepage
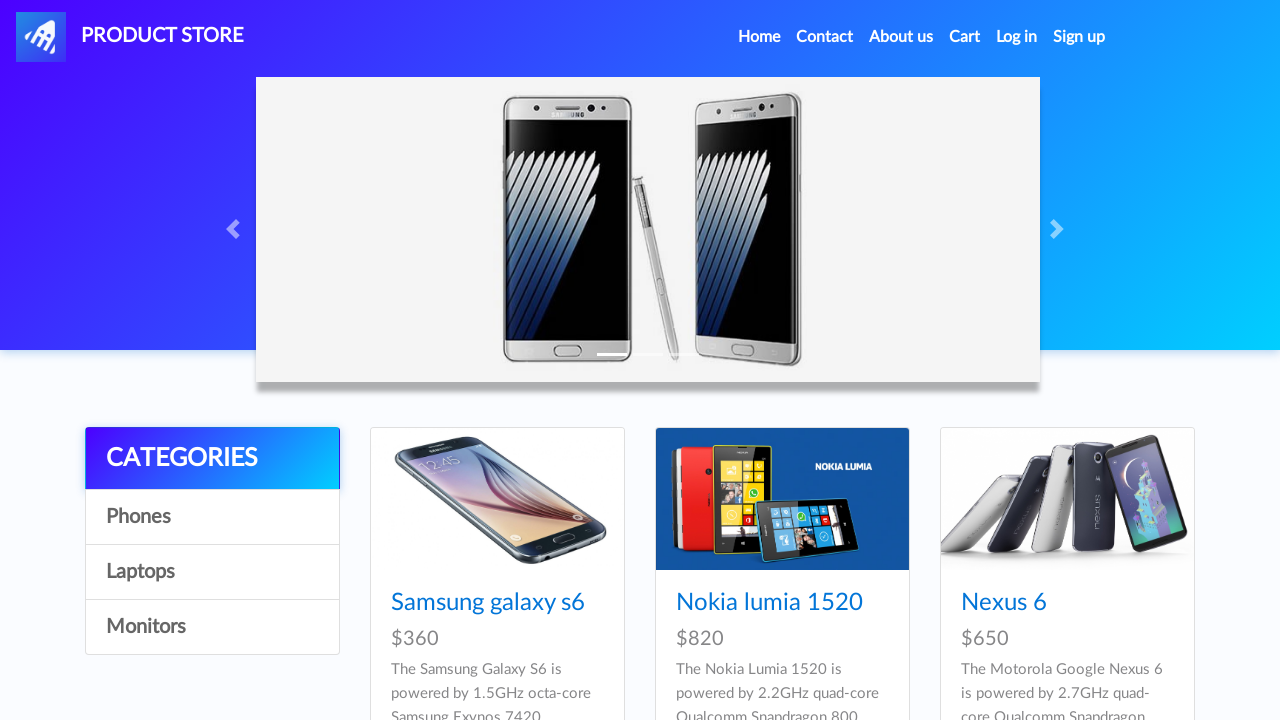

Retrieved all category link elements from the sidebar
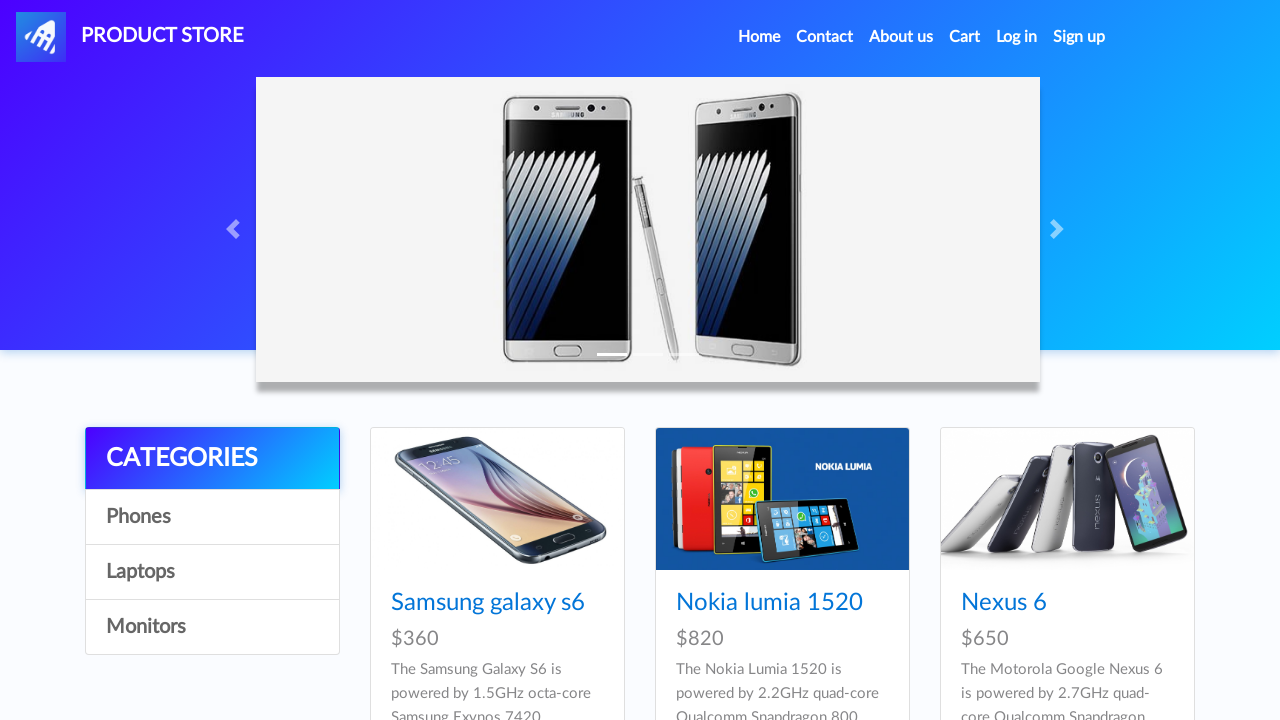

Clicked on Phones category at (212, 517) on a.list-group-item:has-text('Phones')
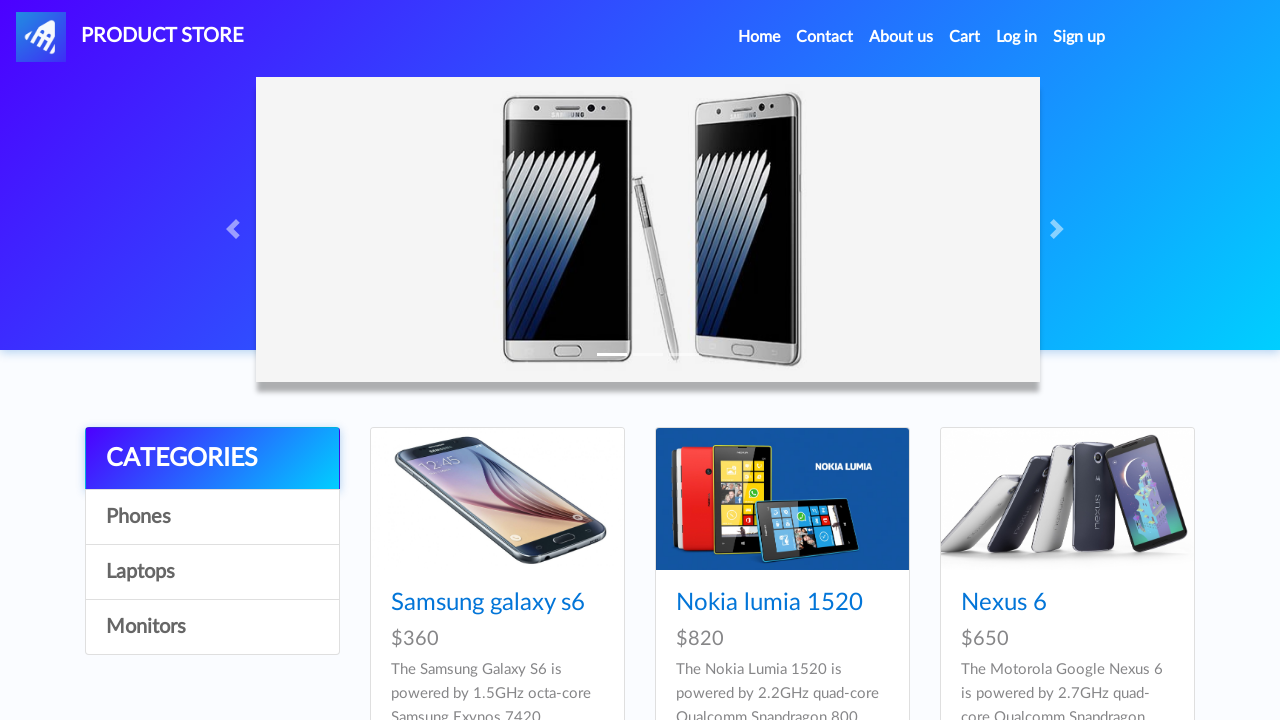

Product cards loaded for Phones category
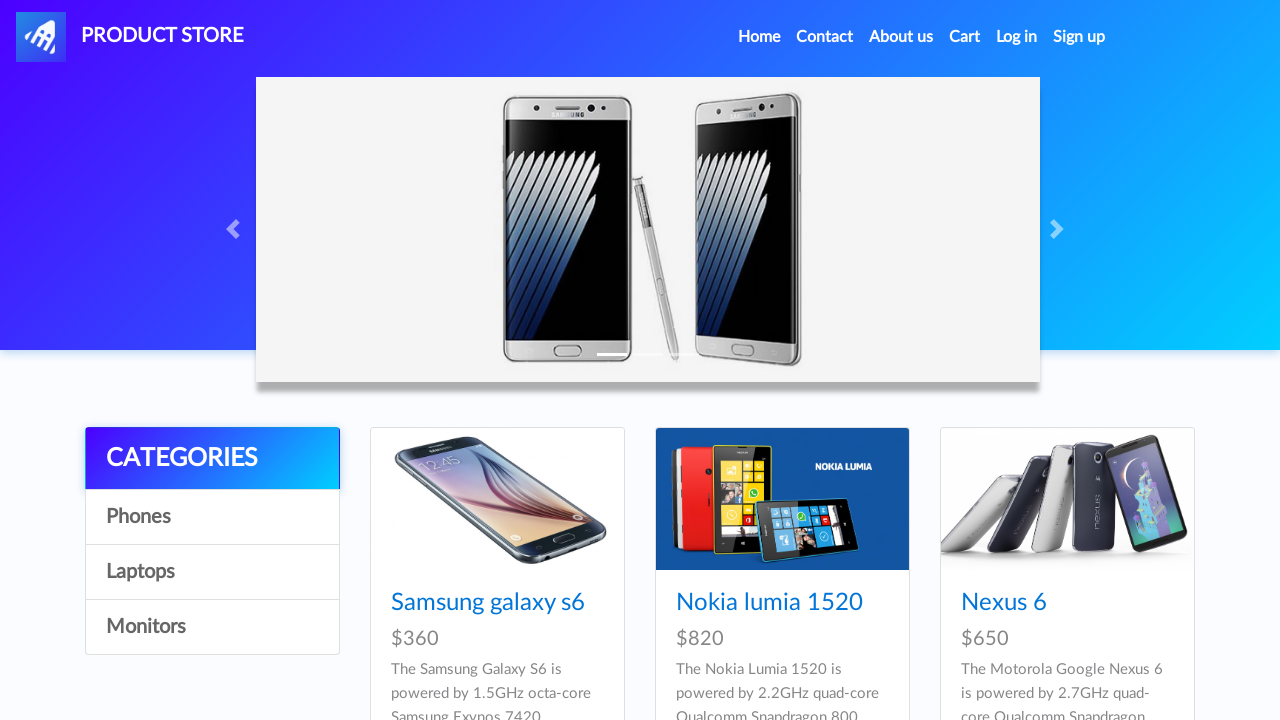

Clicked on Laptops category at (212, 572) on a.list-group-item:has-text('Laptops')
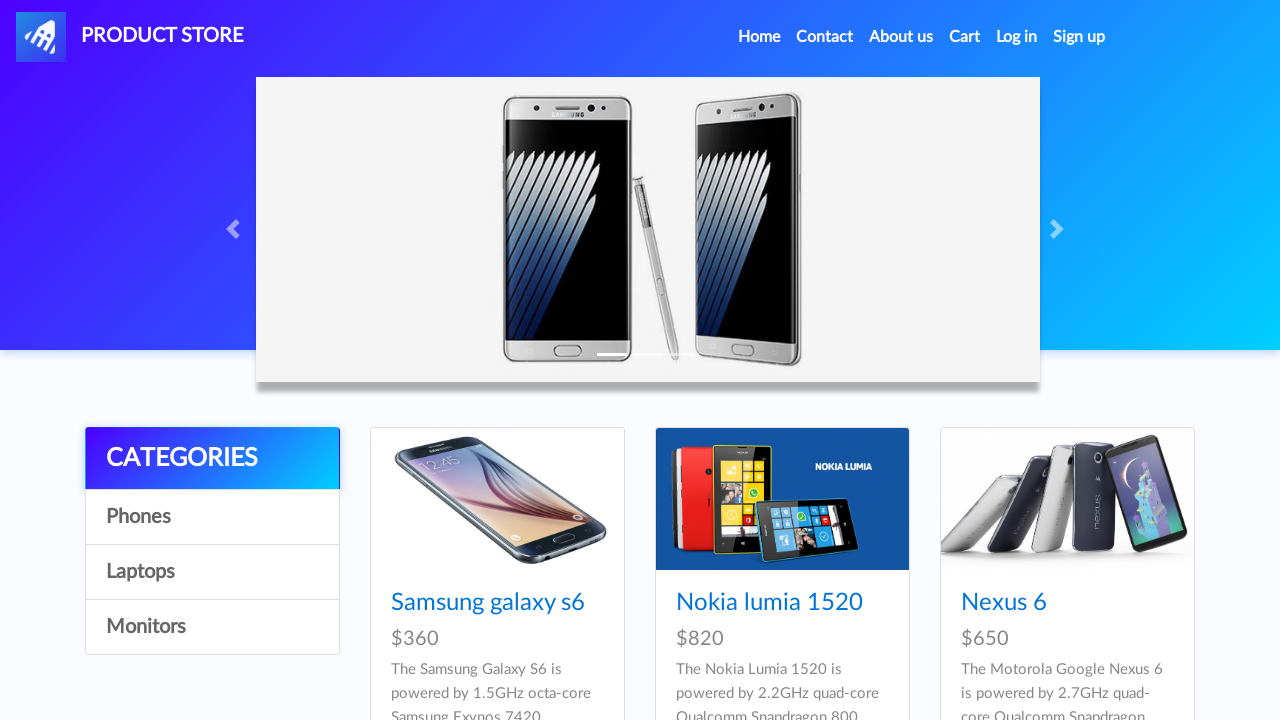

Product cards loaded for Laptops category
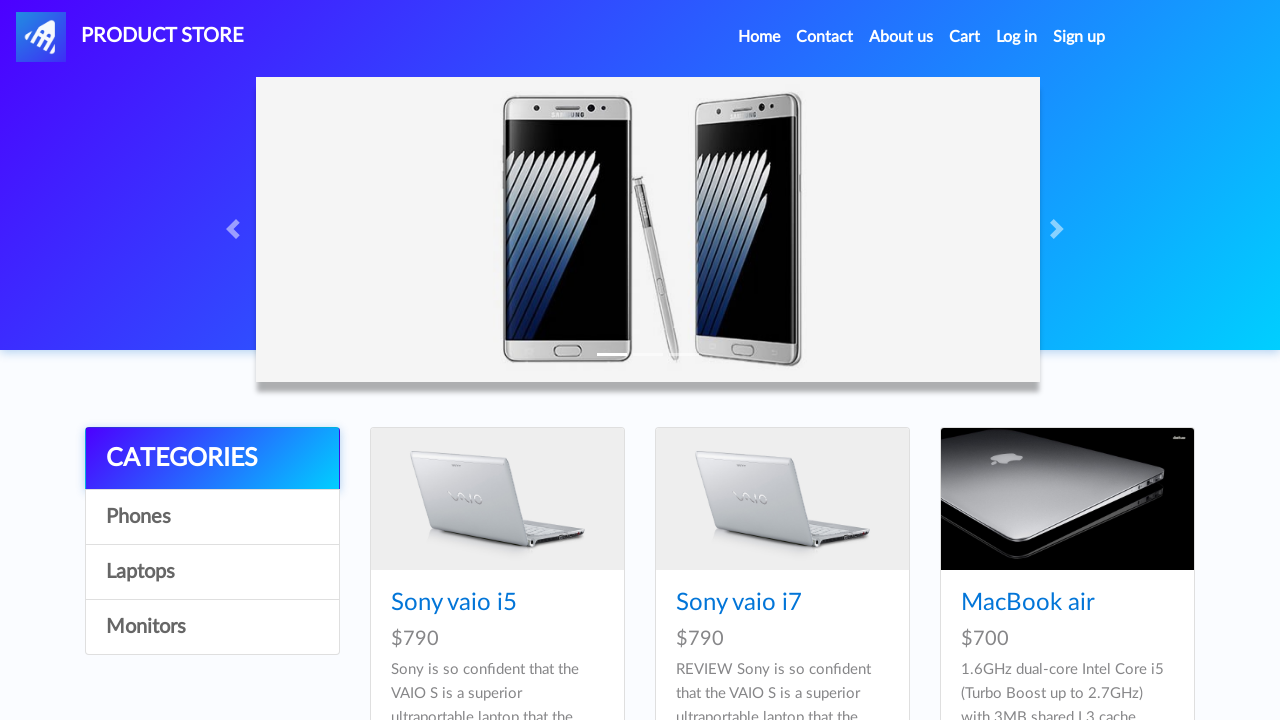

Clicked on Monitors category at (212, 627) on a.list-group-item:has-text('Monitors')
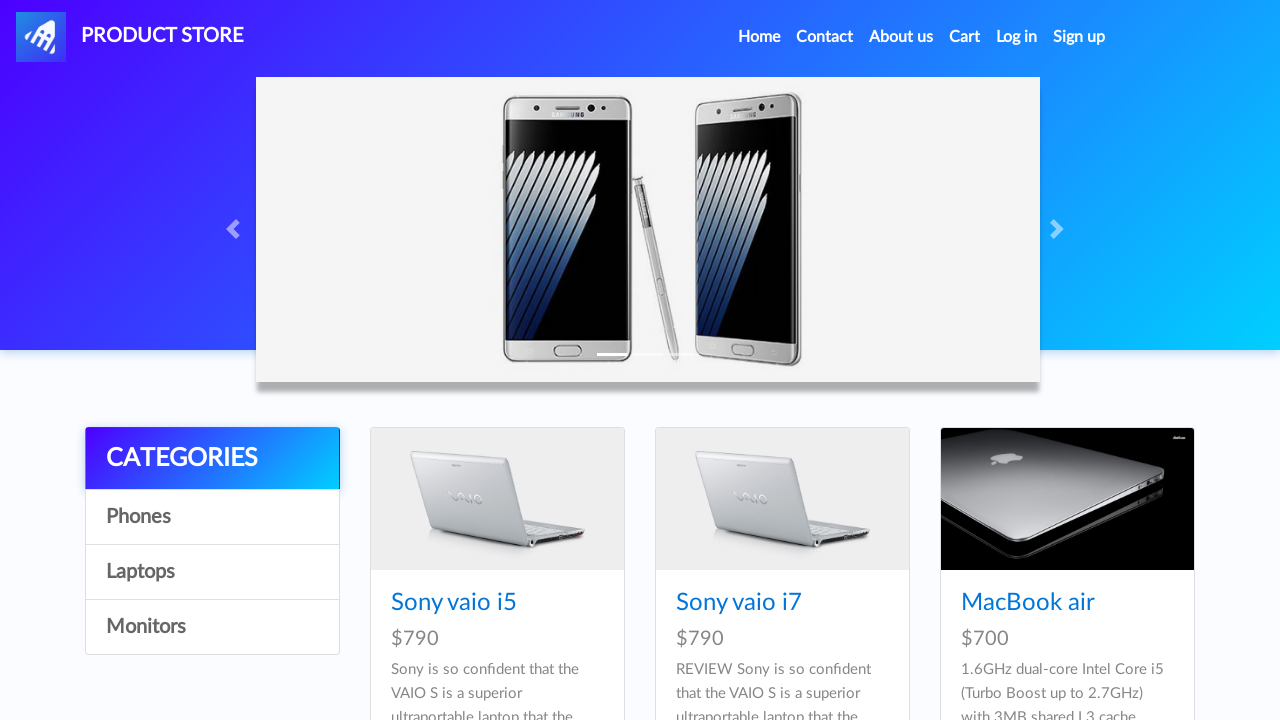

Product cards loaded for Monitors category
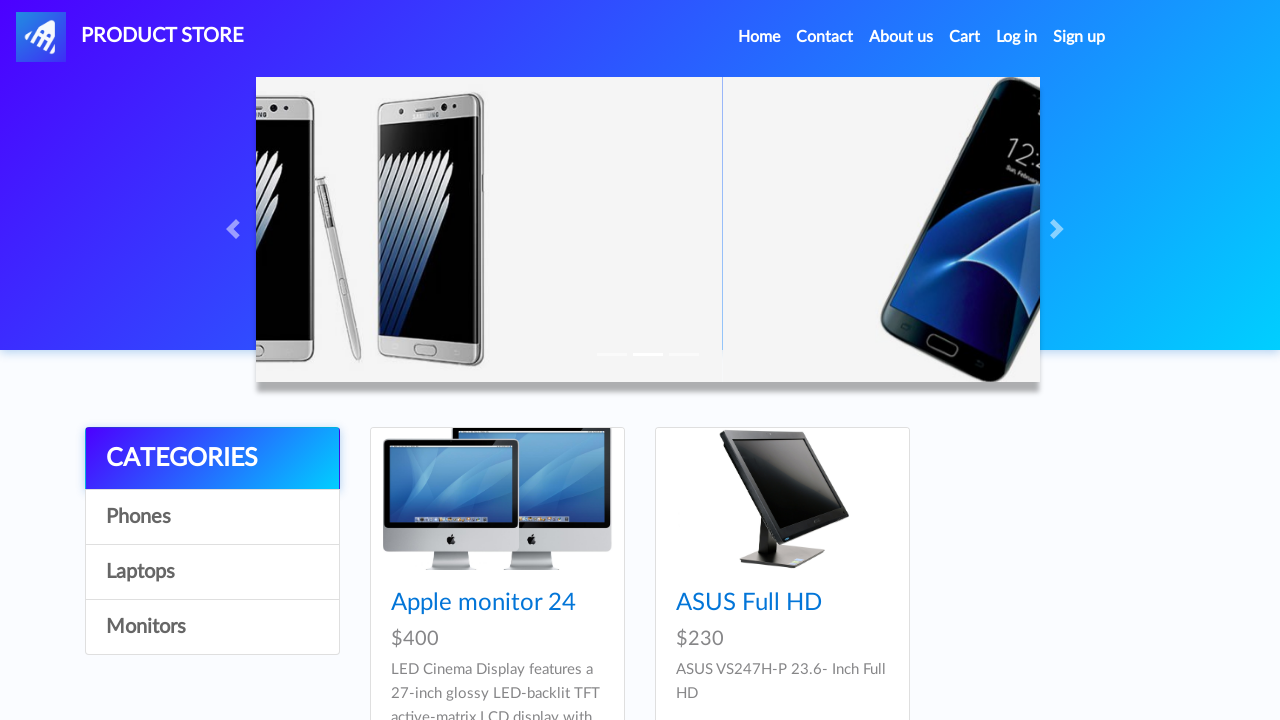

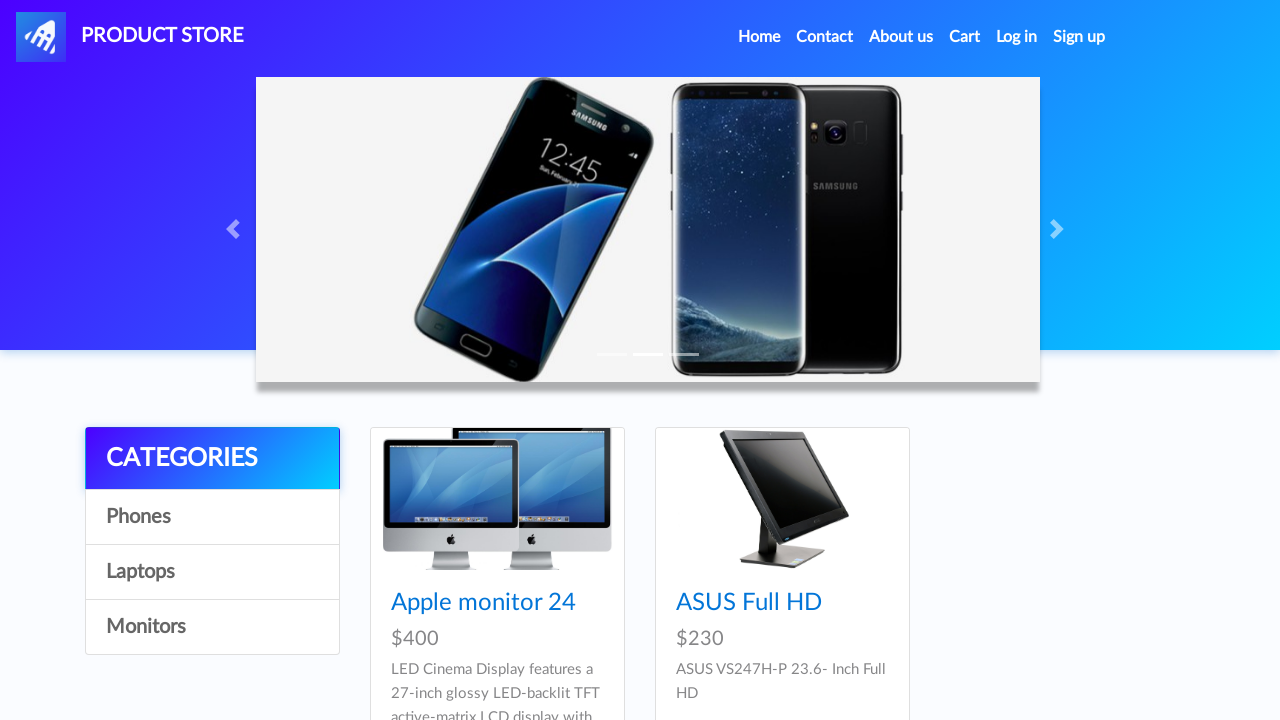